Navigates to the BCCI (Board of Control for Cricket in India) website and takes a screenshot of the homepage

Starting URL: https://www.bcci.tv/

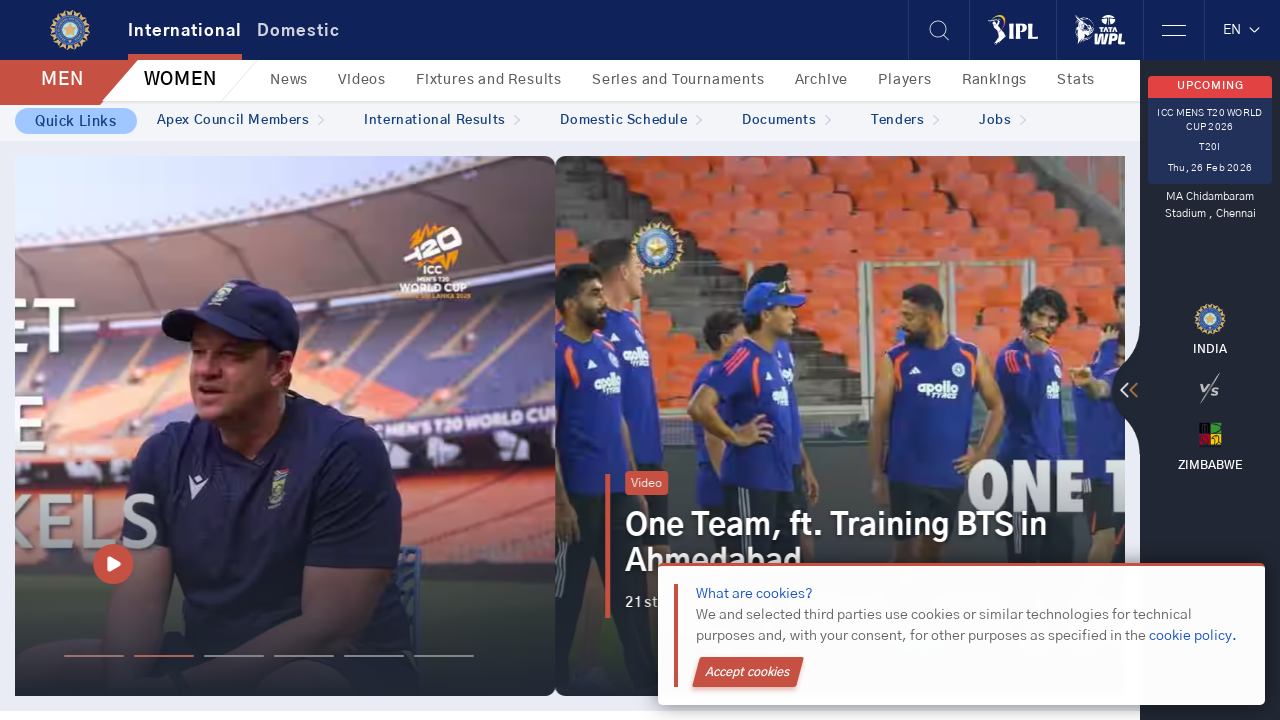

Waited for page to load completely (networkidle state)
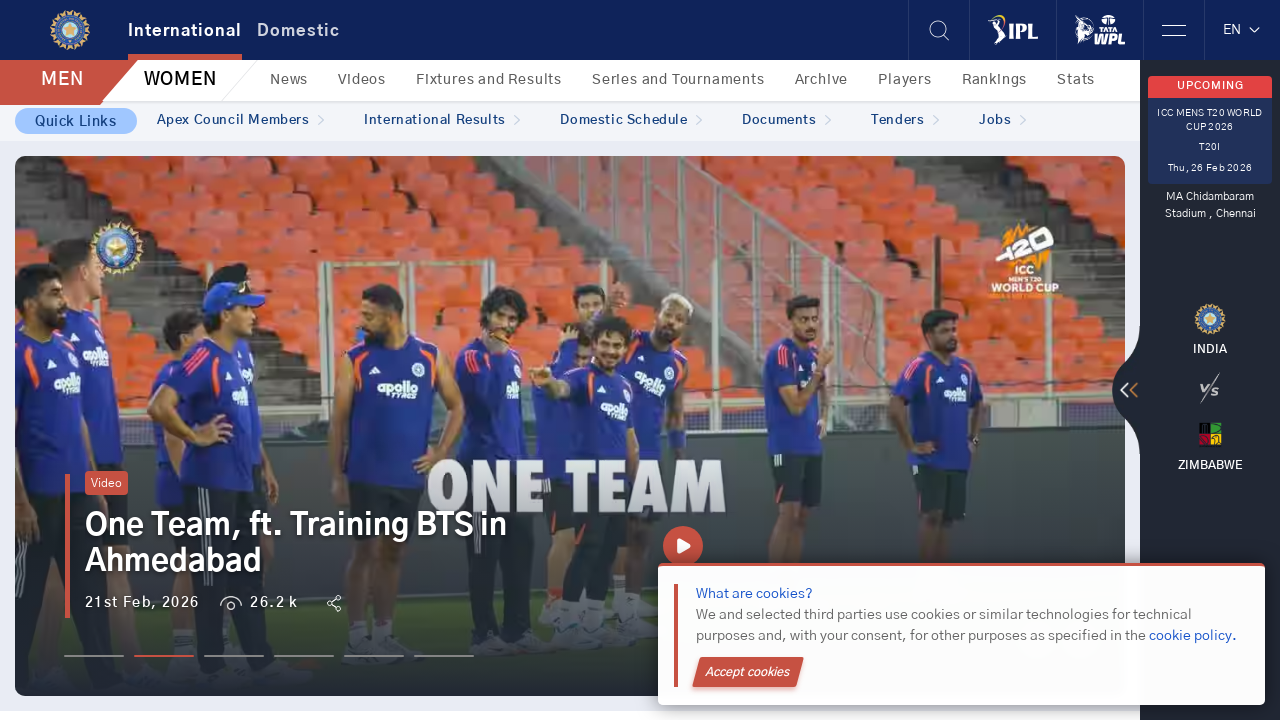

Took screenshot of BCCI homepage
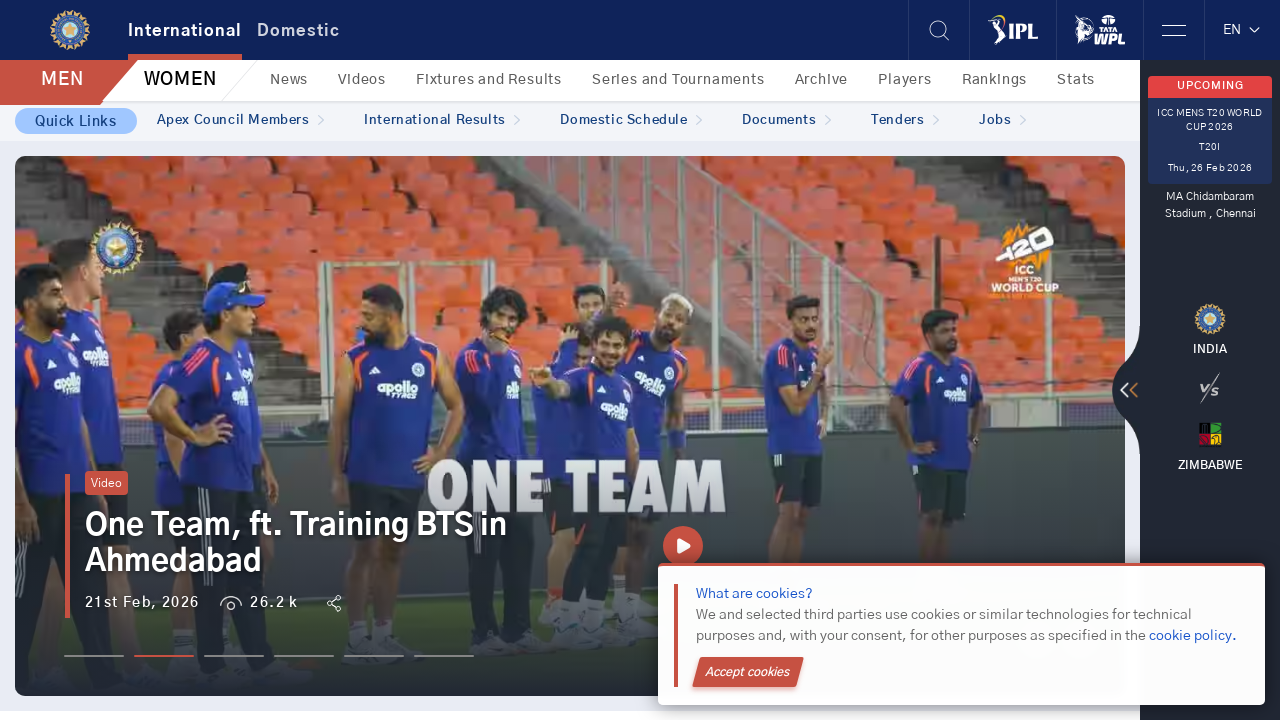

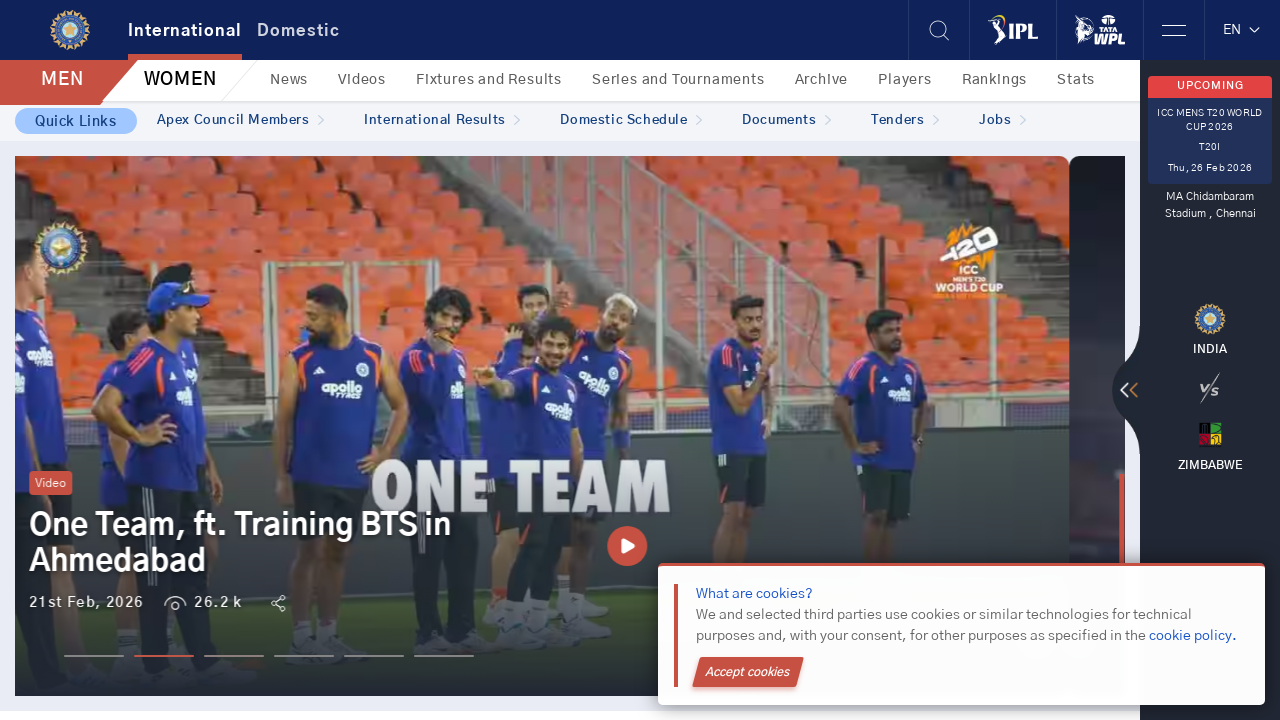